Tests prompt alert functionality by triggering a prompt, entering text, accepting it, and verifying the entered text is displayed

Starting URL: https://testpages.herokuapp.com/styled/alerts/alert-test.html

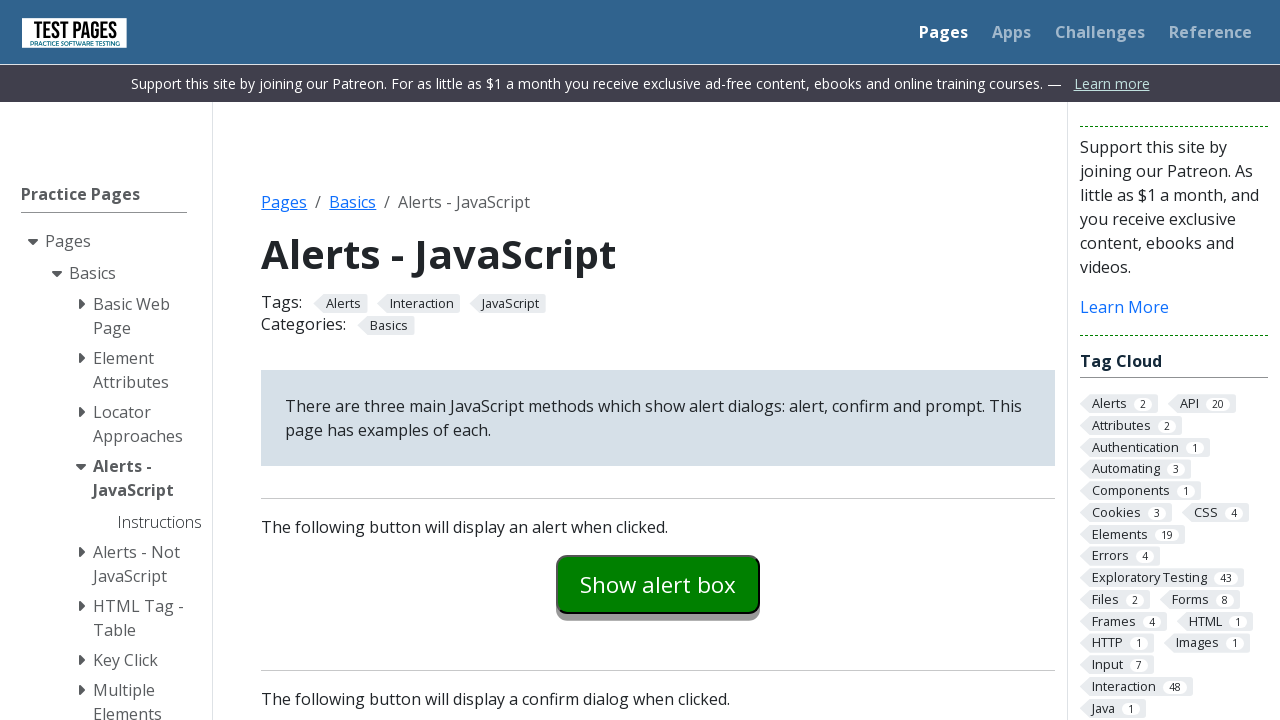

Set up dialog handler to accept prompt with text 'Hello world!'
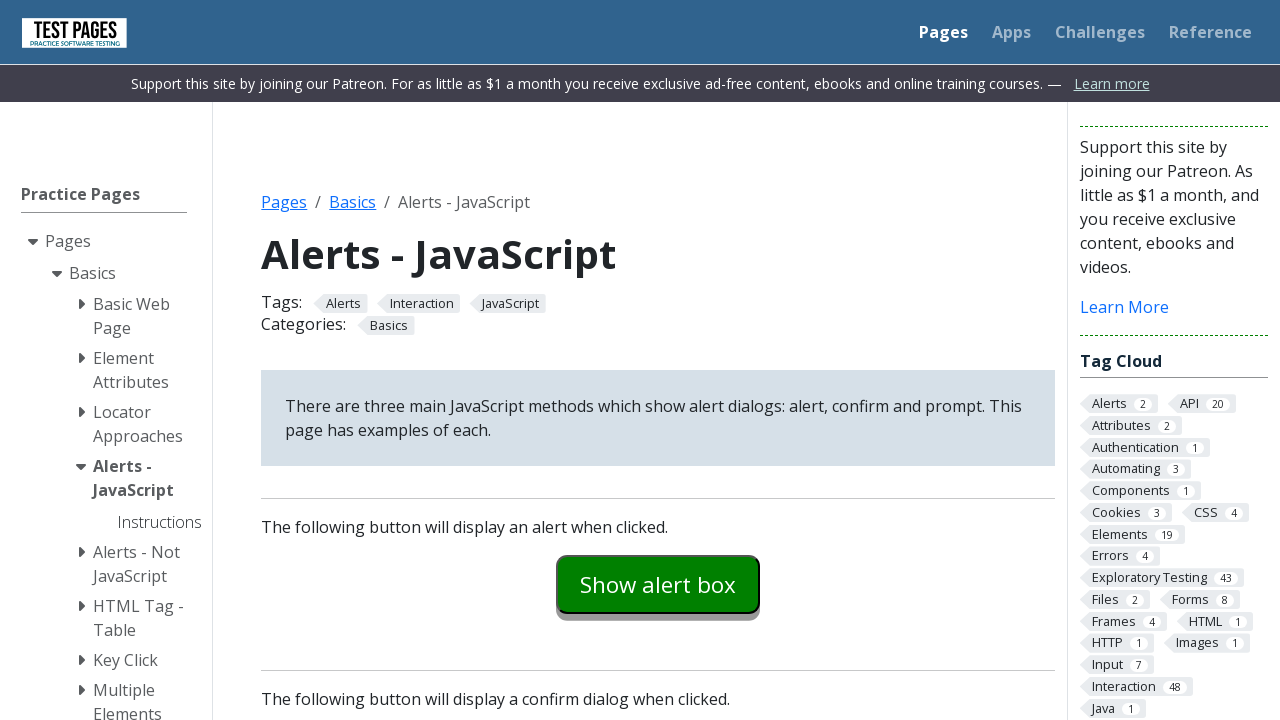

Clicked prompt button to trigger alert dialog at (658, 360) on #promptexample
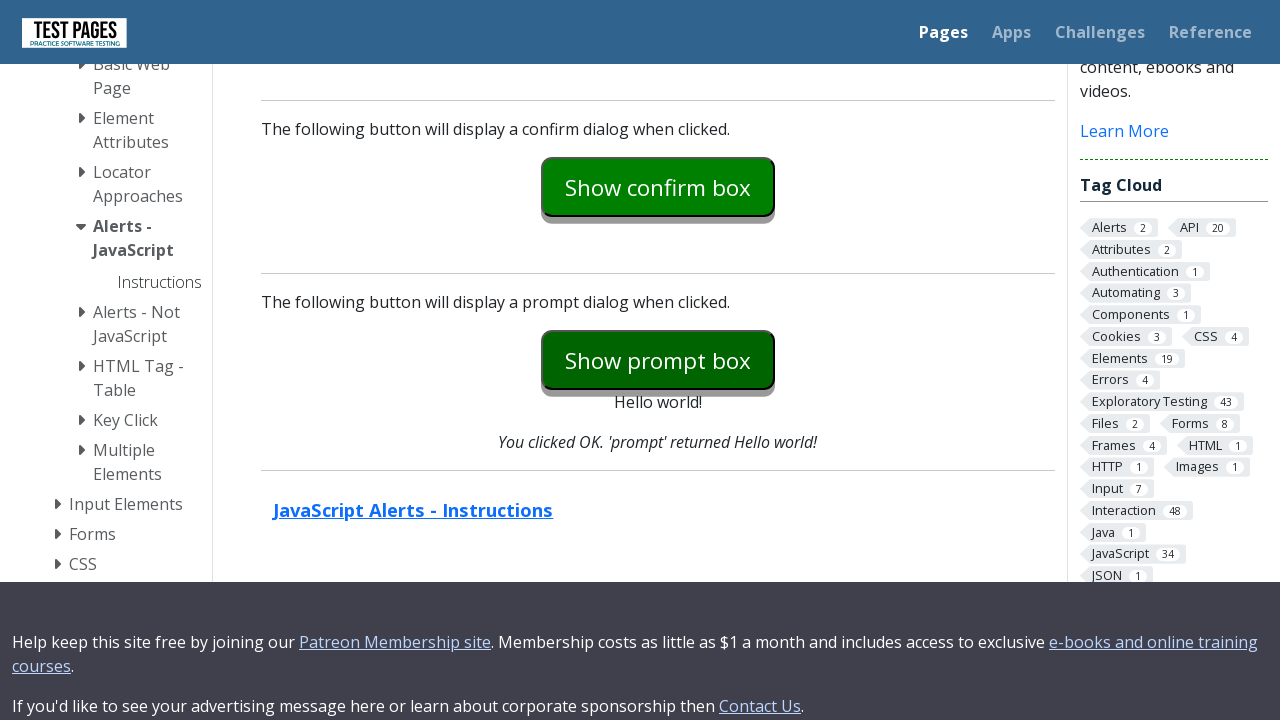

Located element to verify prompt return text
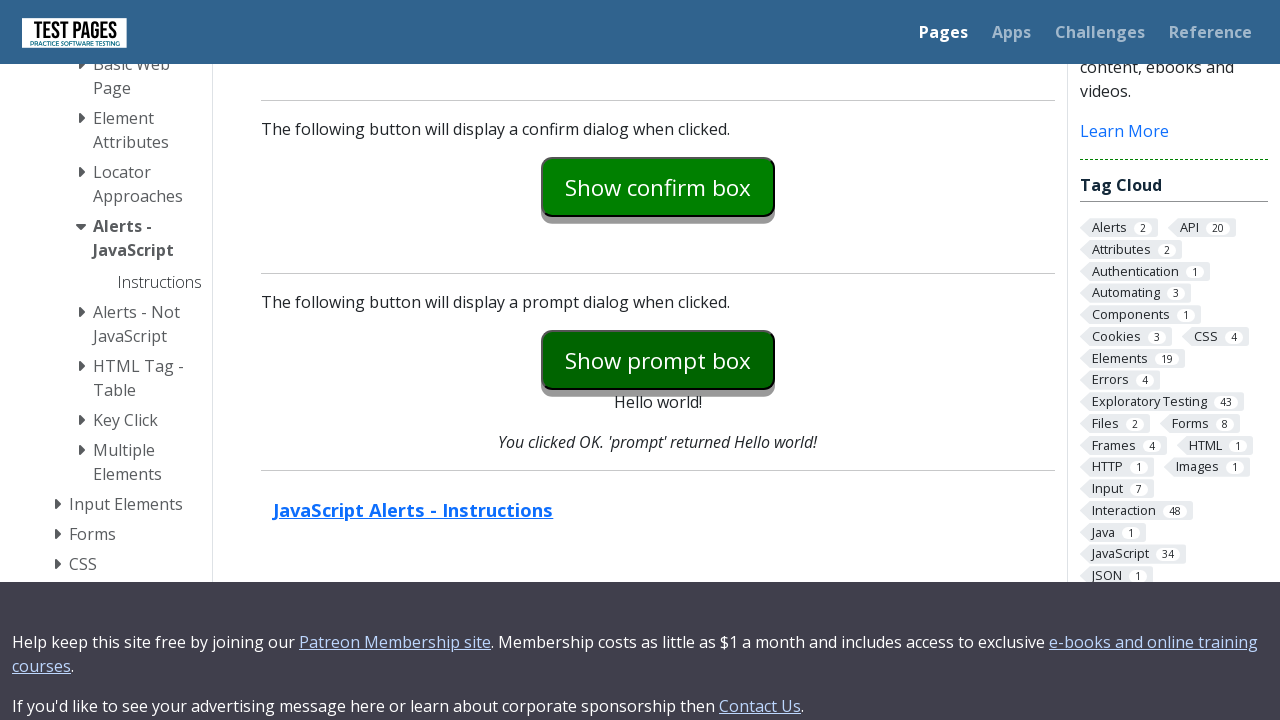

Verified that prompt return text matches 'Hello world!'
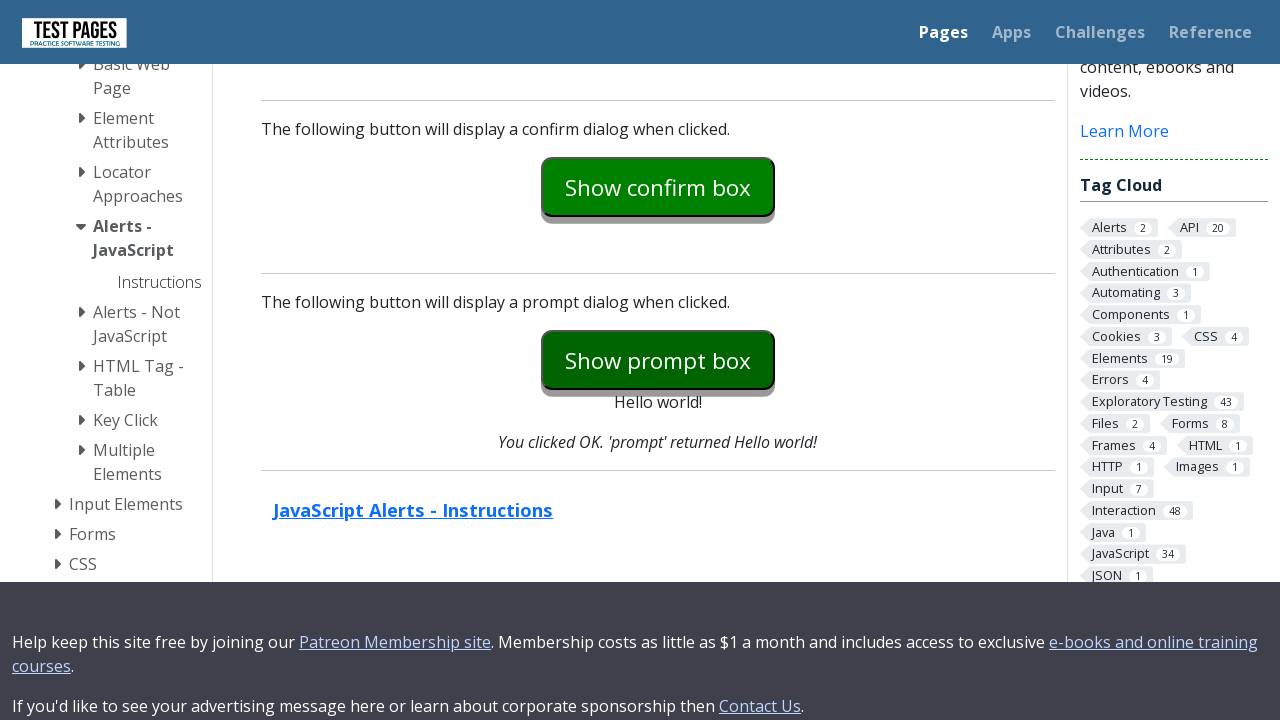

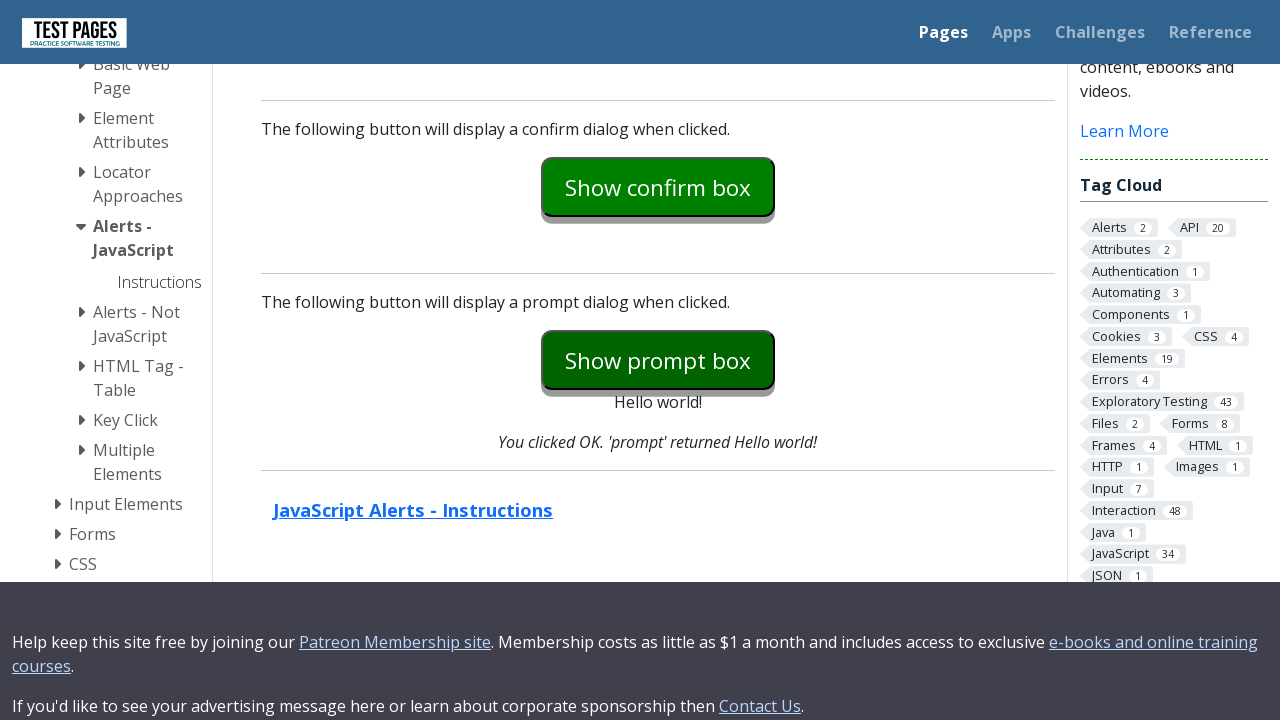